Tests a text box form by filling in full name, email, current address, and permanent address fields, then submitting the form

Starting URL: https://demoqa.com/text-box

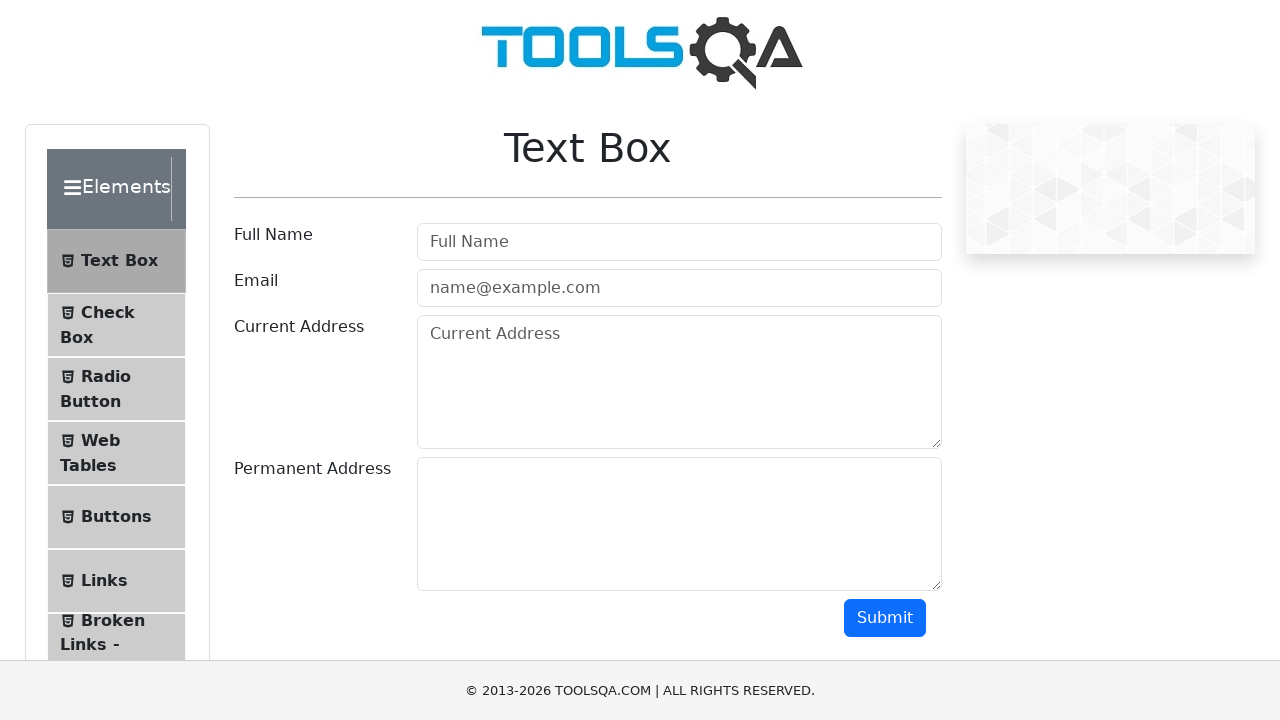

Clicked on Full Name field at (679, 242) on internal:attr=[placeholder="Full Name"i]
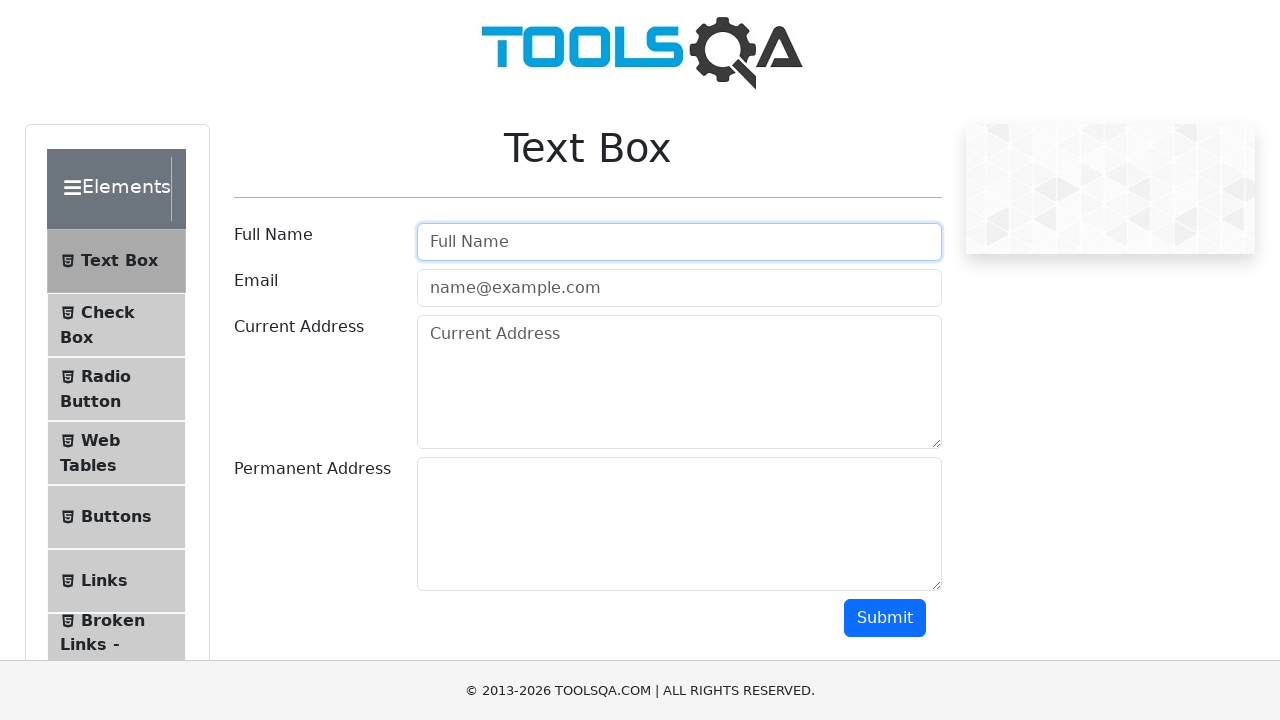

Filled Full Name field with 'Oussama' on internal:attr=[placeholder="Full Name"i]
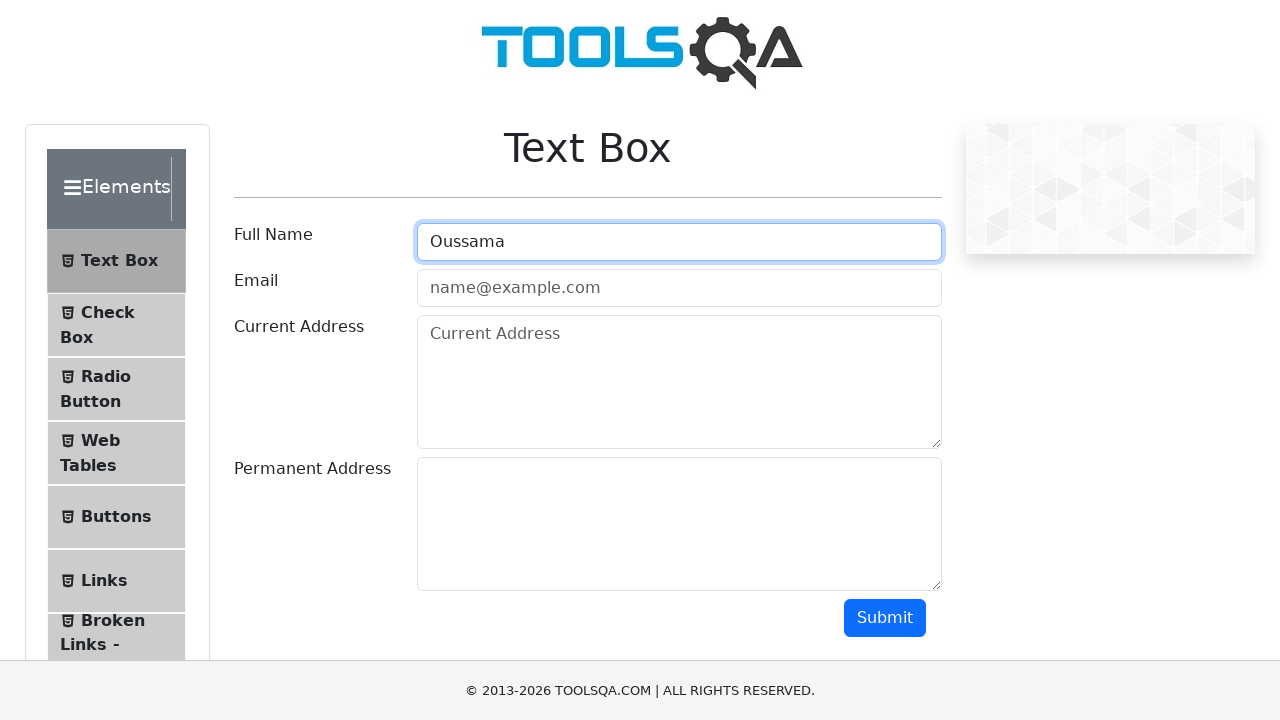

Filled Email field with 'Oussama@gmail.com' on internal:attr=[placeholder="name@example.com"i]
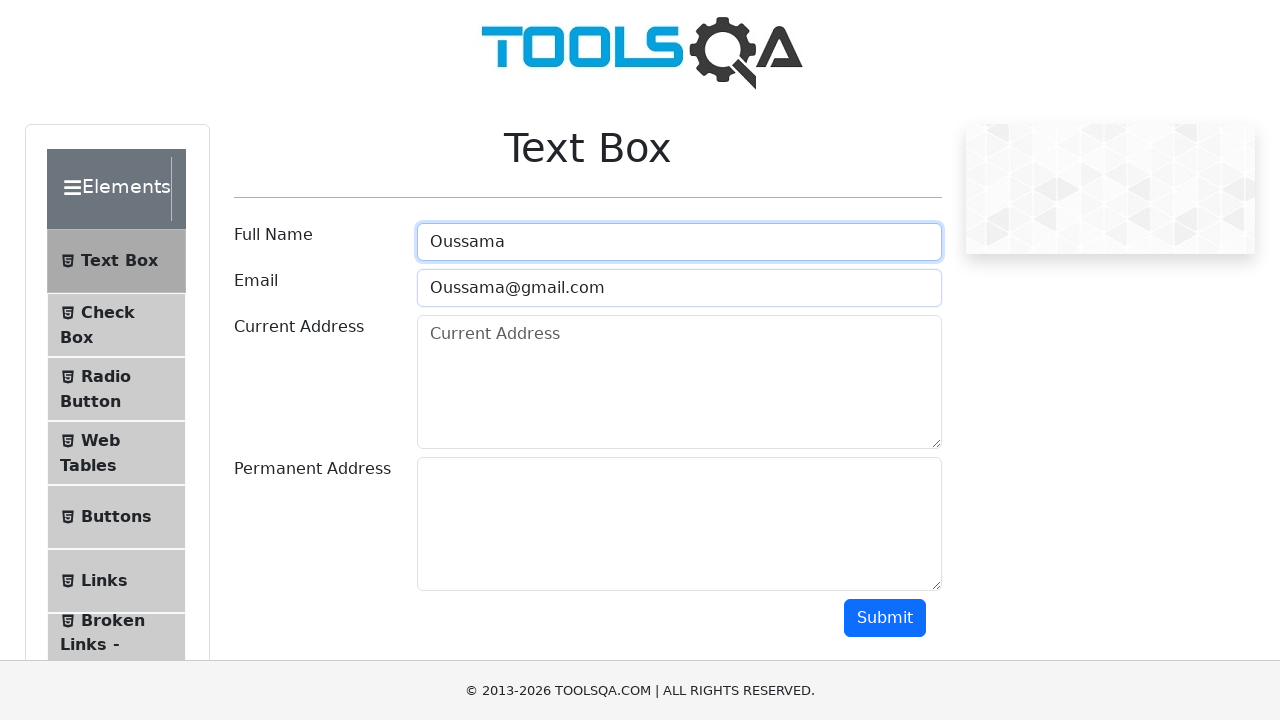

Filled Current Address field with 'District Jack Street Alphered Number 4' on internal:attr=[placeholder="Current Address"i]
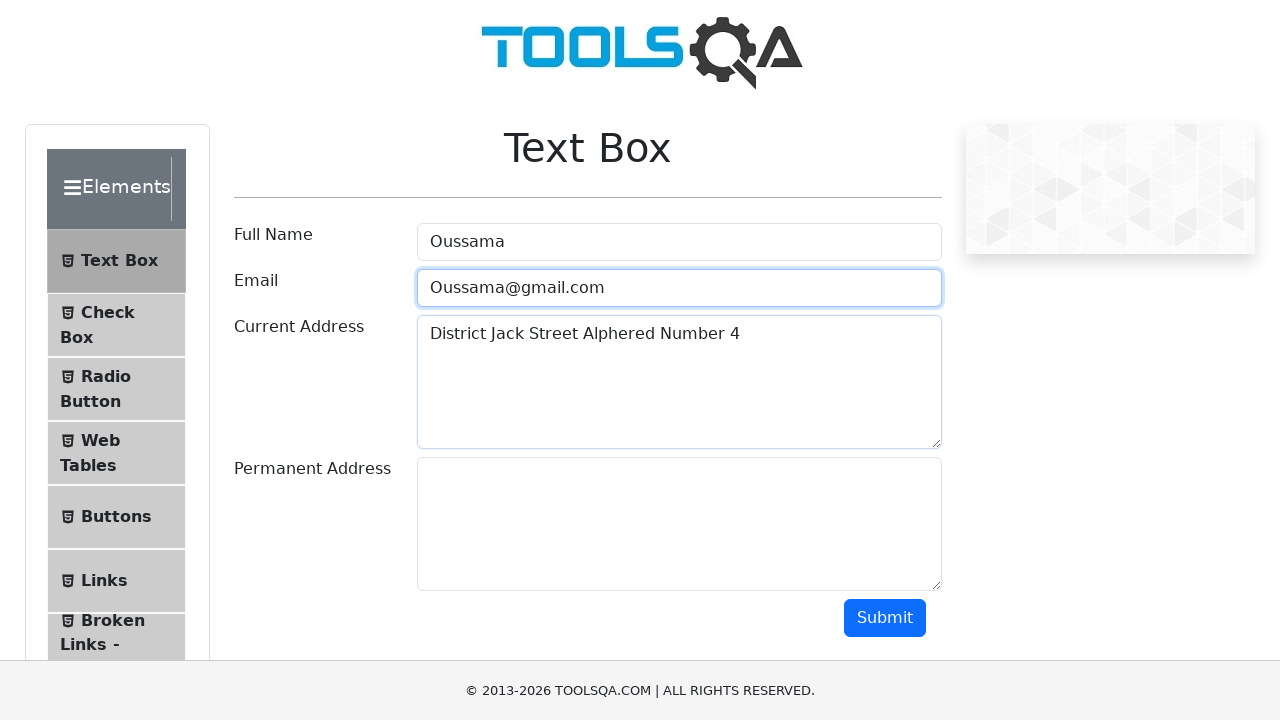

Filled Permanent Address field with 'District Jack Street Alphered Number 4' on #permanentAddress
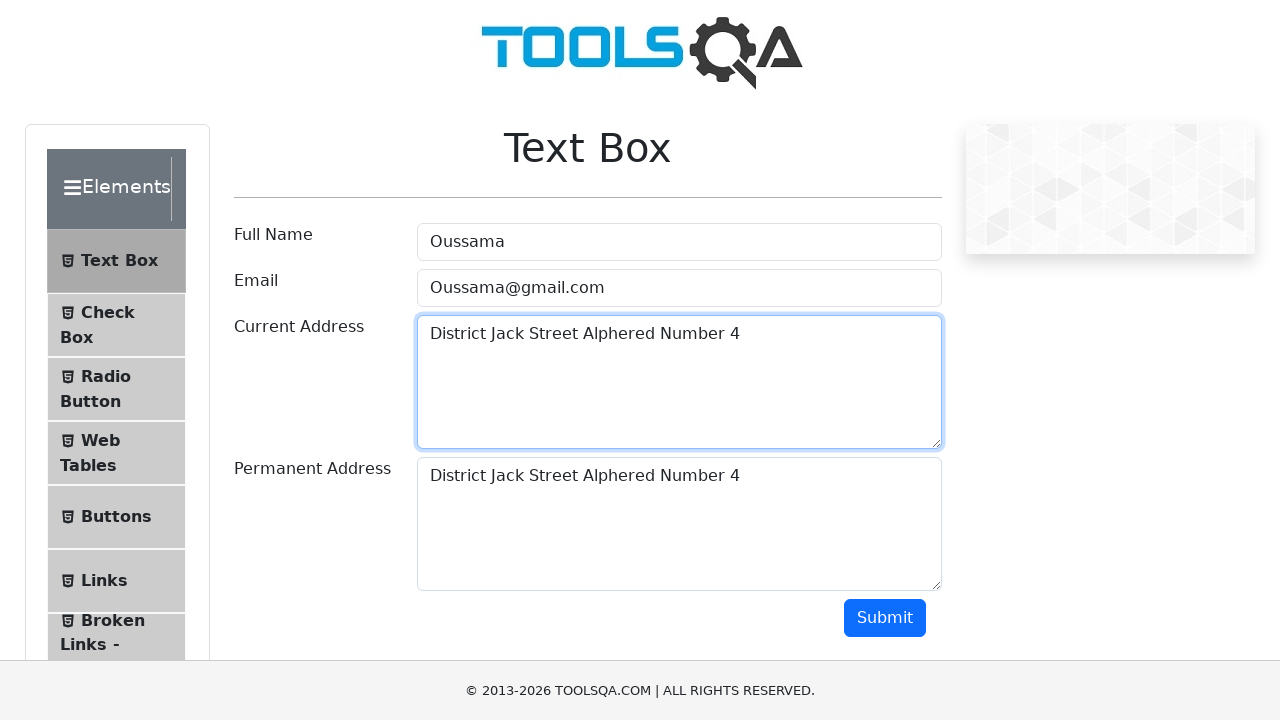

Clicked Submit button to submit the form at (885, 618) on internal:role=button[name="Submit"i]
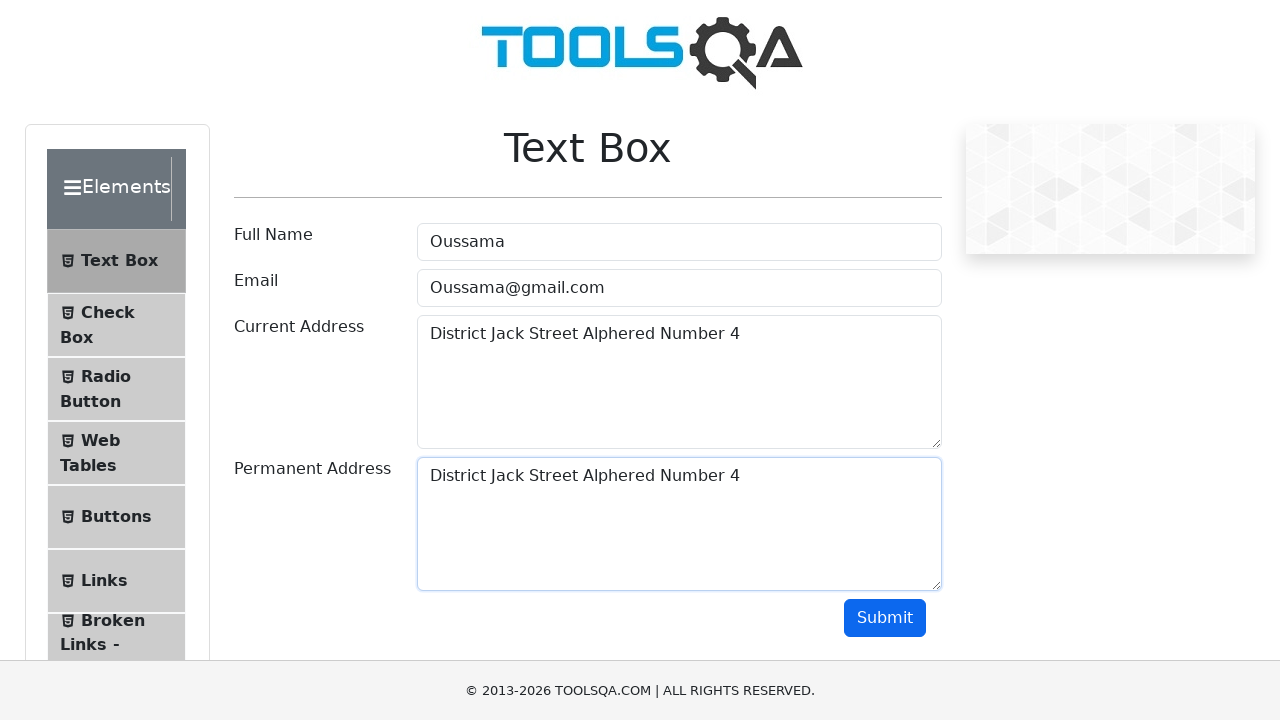

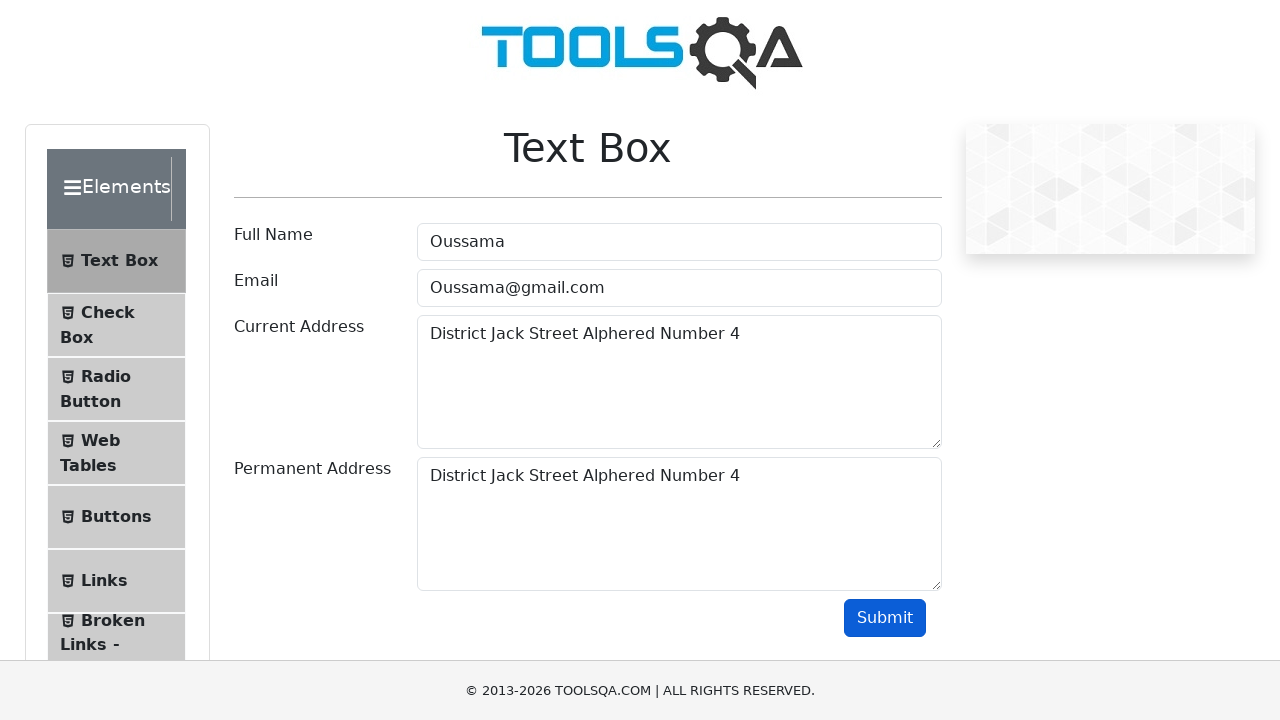